Searches for a company on Better Business Bureau (BBB) website and navigates to the matching company profile page by clicking on the search result link.

Starting URL: https://www.bbb.org/search?find_country=CAN&find_text=Atlanntis%20Van%20Lines&page=1&sort=Relevance

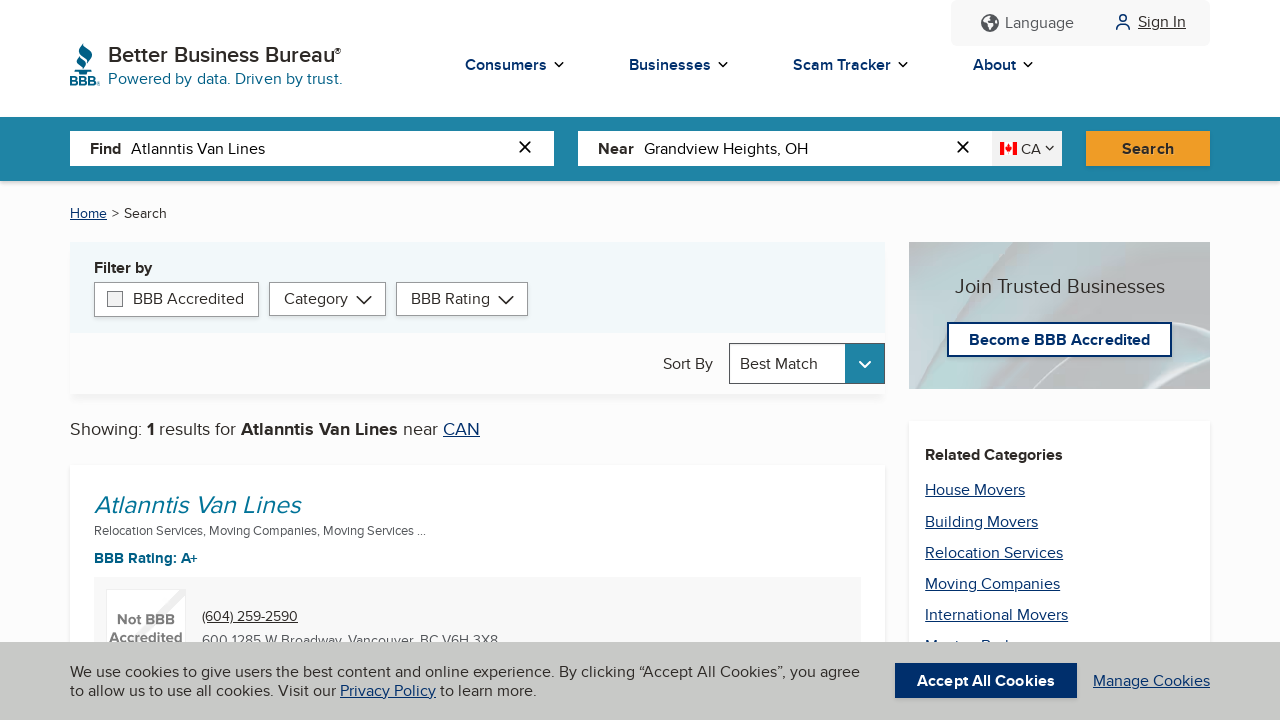

Search results loaded - company links selector found
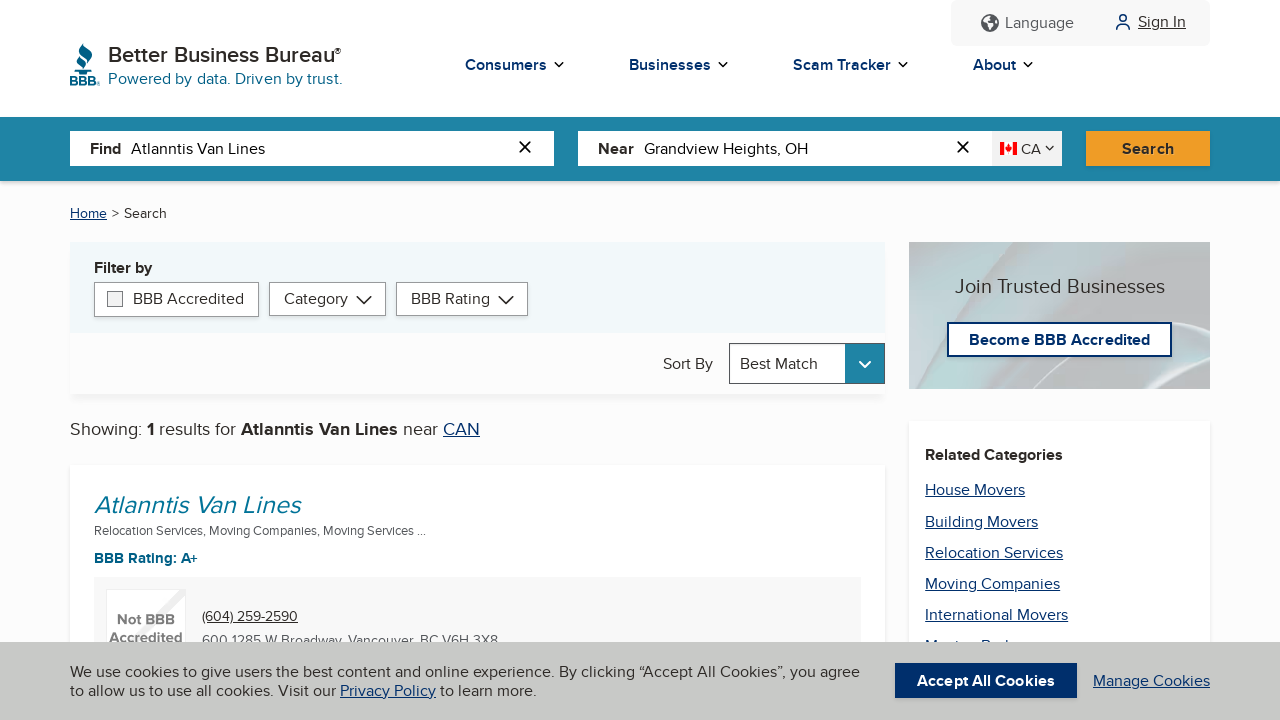

Located all company links in search results
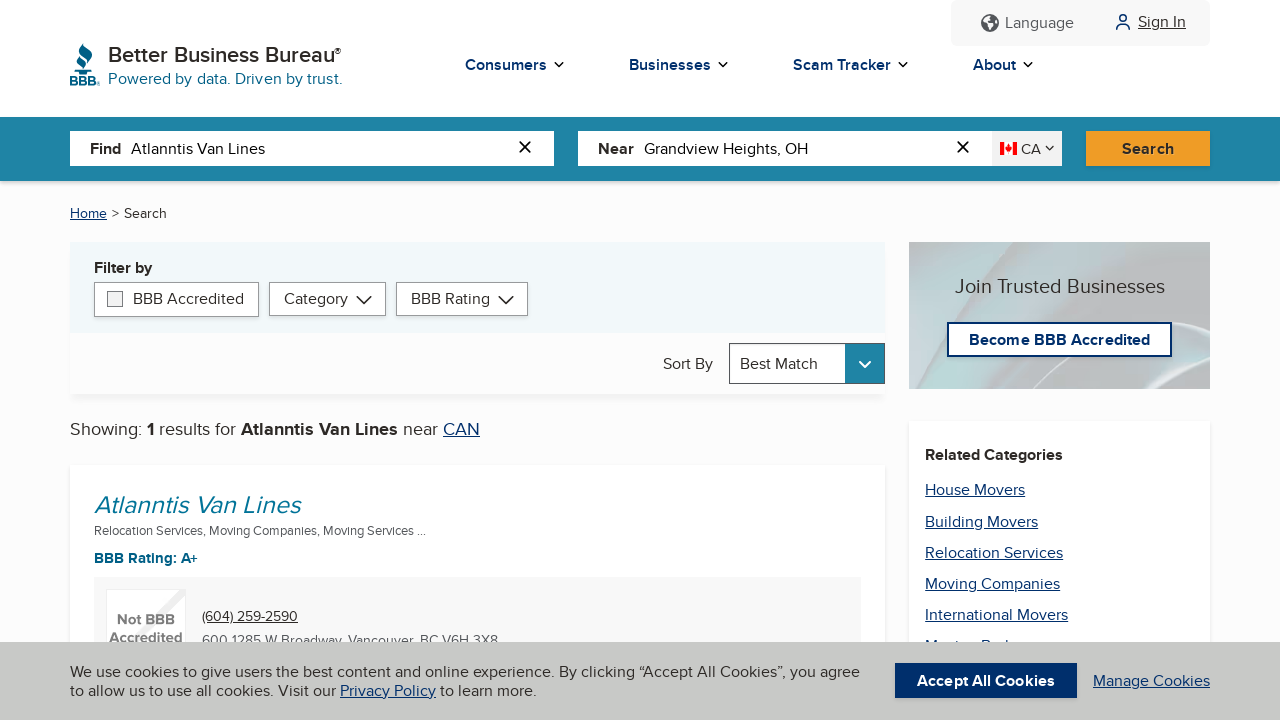

Found 1 company links in search results
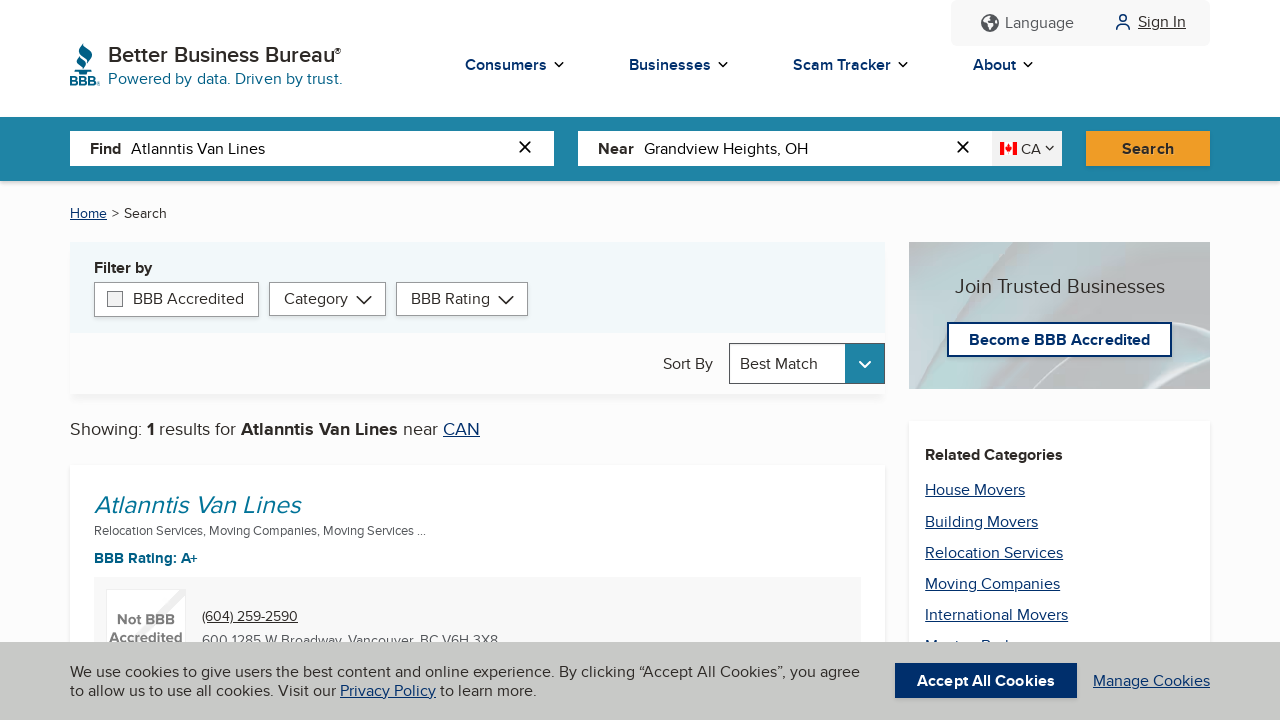

Clicked on matching company link: Atlanntis Van Lines at (142, 504) on h3.bds-h4 > a.text-blue-medium >> nth=0
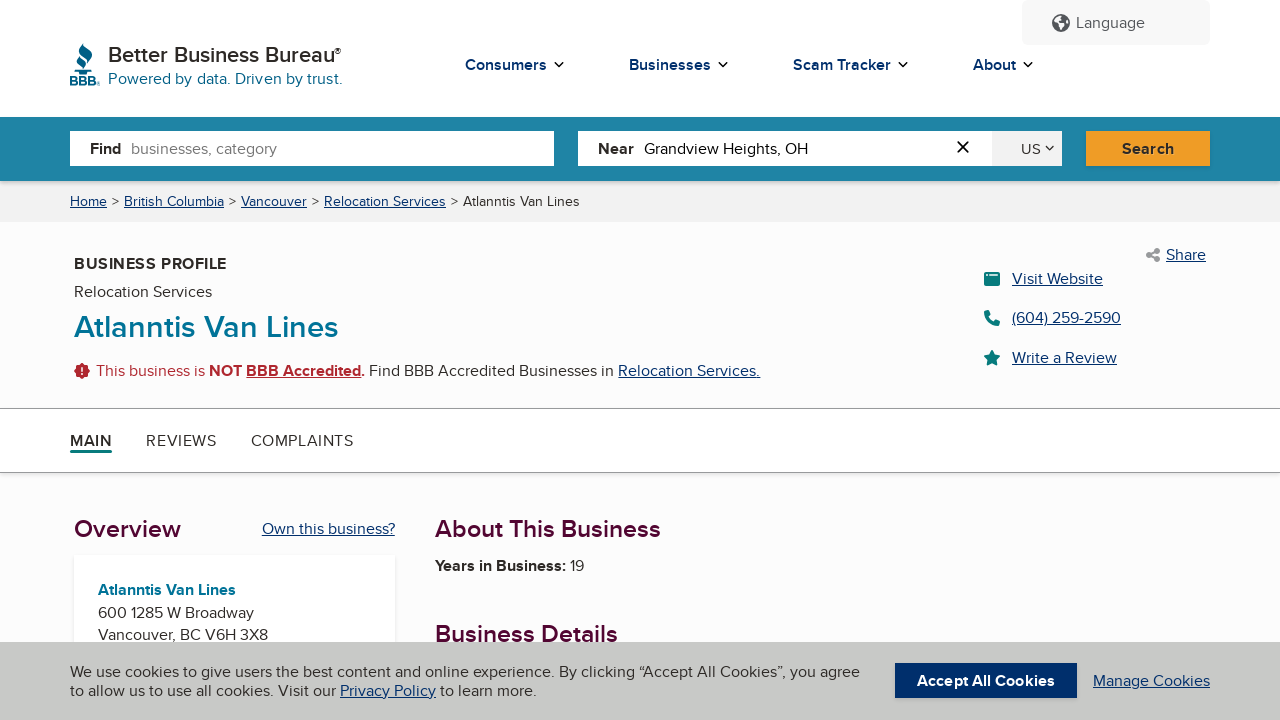

Company profile page loaded
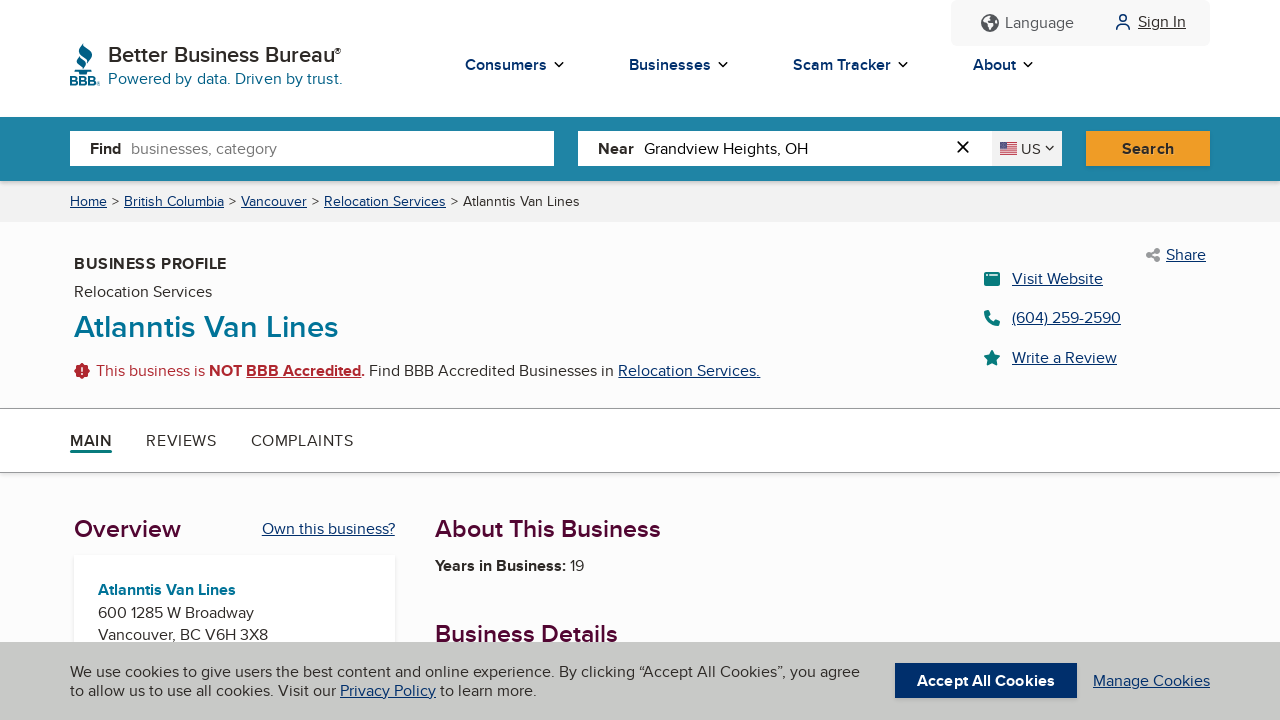

Profile content verified - company profile page is fully loaded
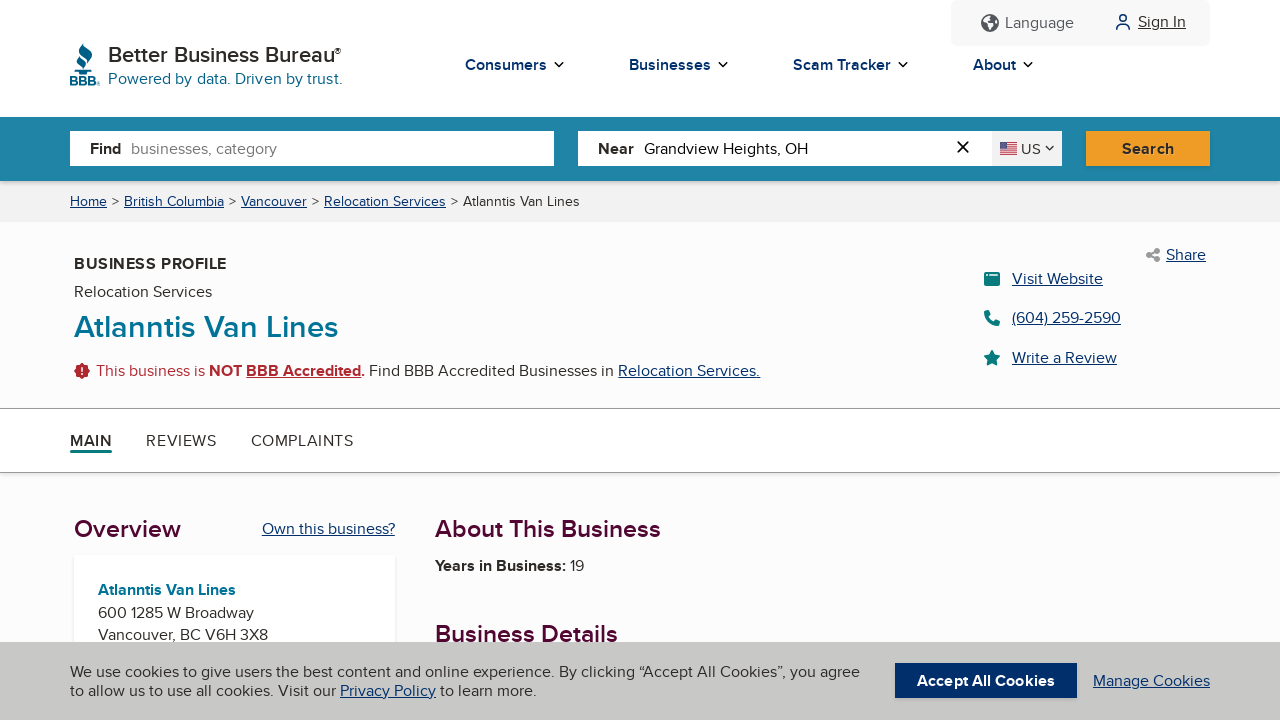

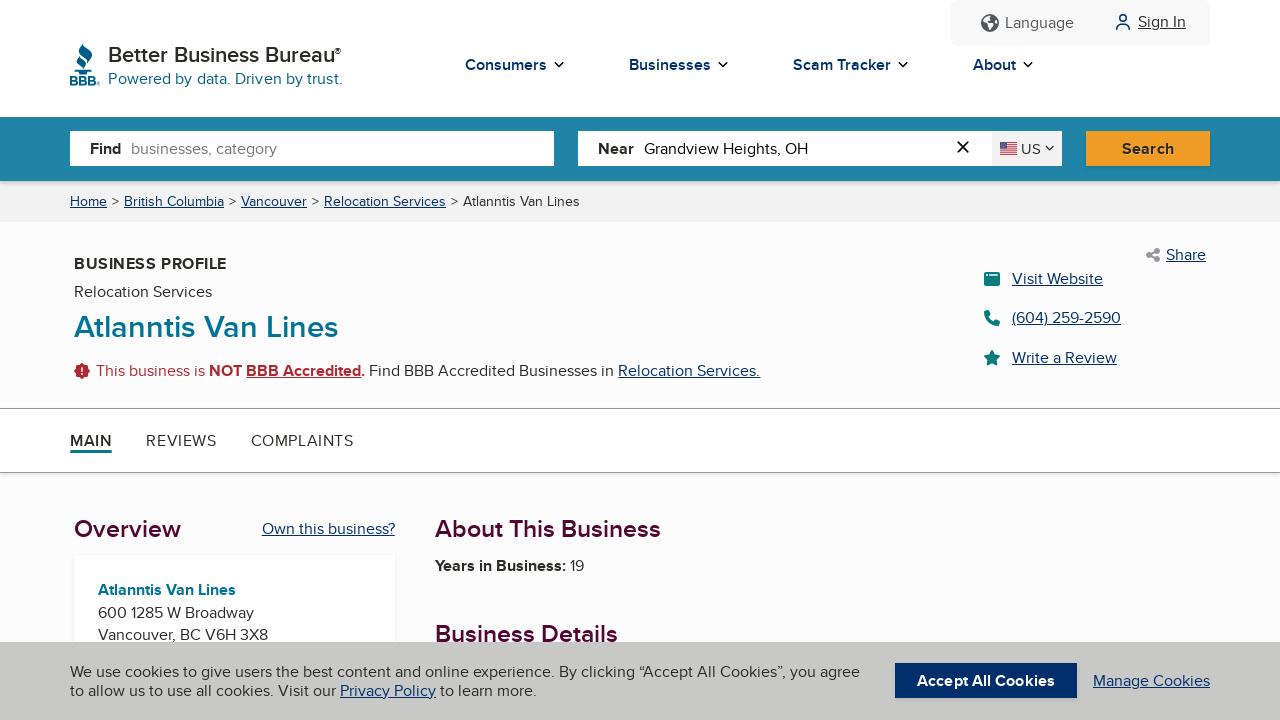